Navigates to the Royal Challengers Bangalore ticket page and checks for the availability of "BUY TICKETS" buttons to determine if tickets are available for purchase.

Starting URL: https://shop.royalchallengers.com/ticket

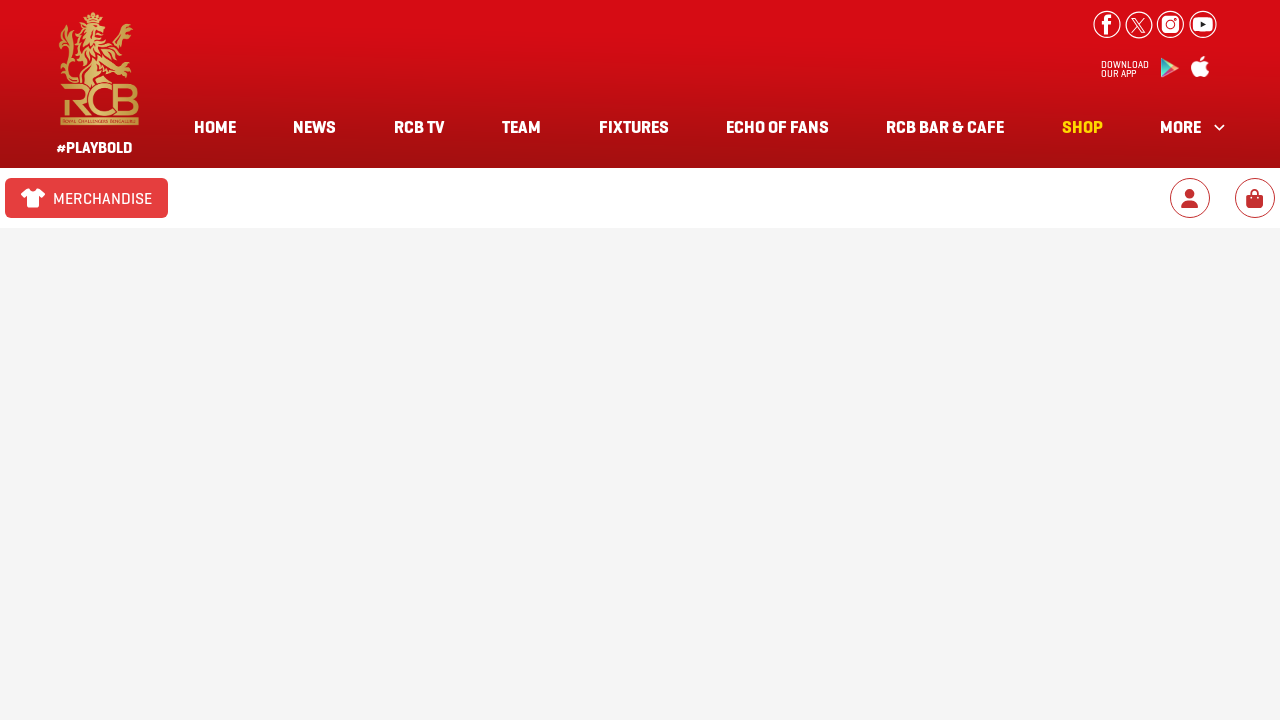

Navigated to Royal Challengers Bangalore ticket page
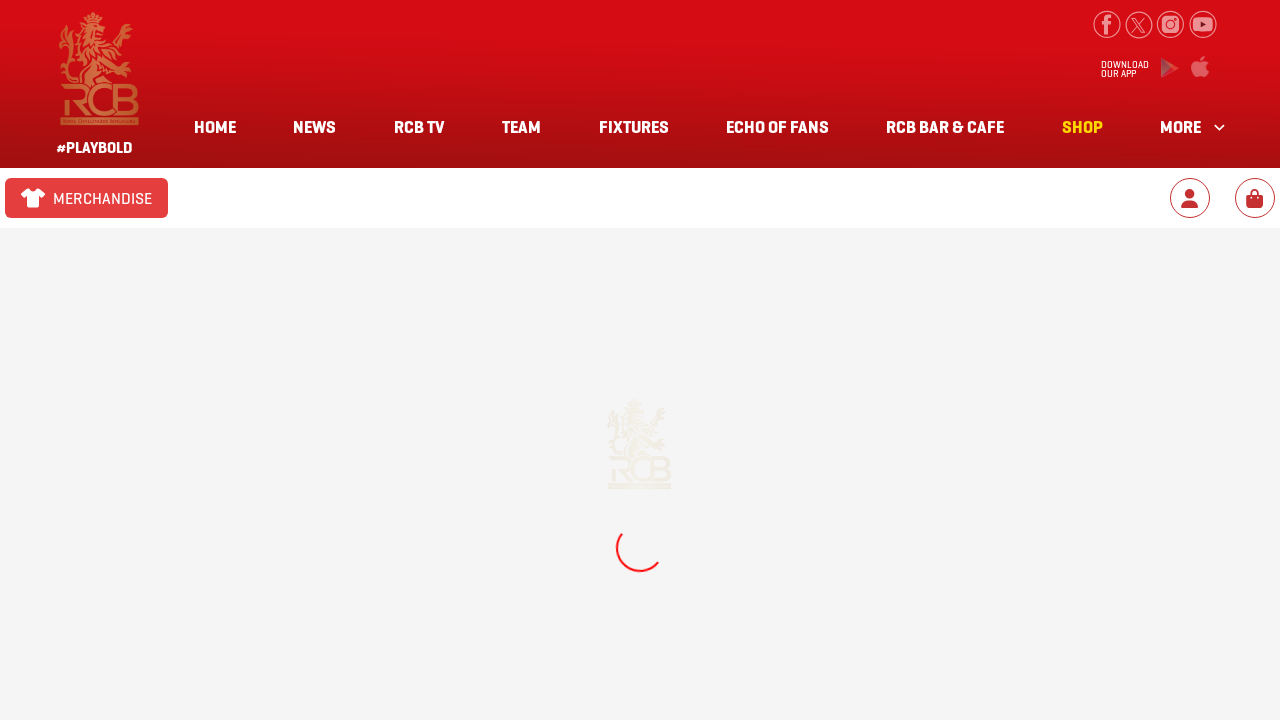

Waited for page to fully load (networkidle state)
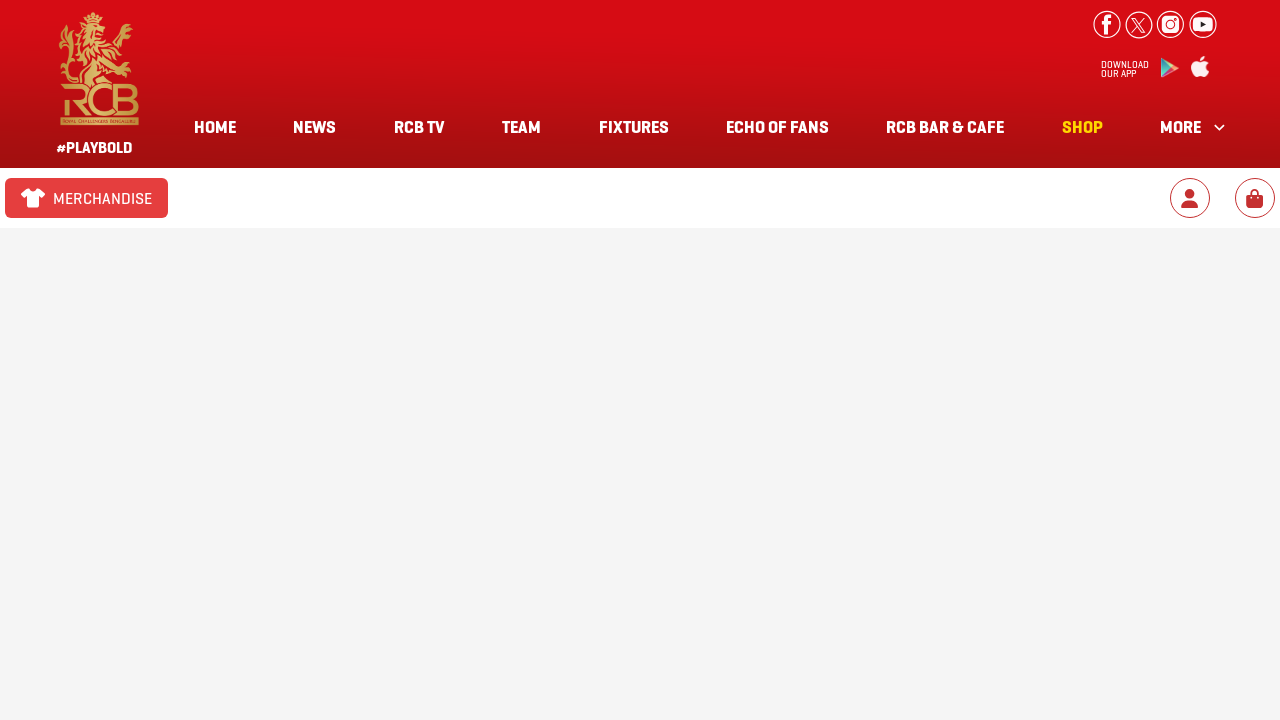

Located all BUY TICKETS buttons on the page
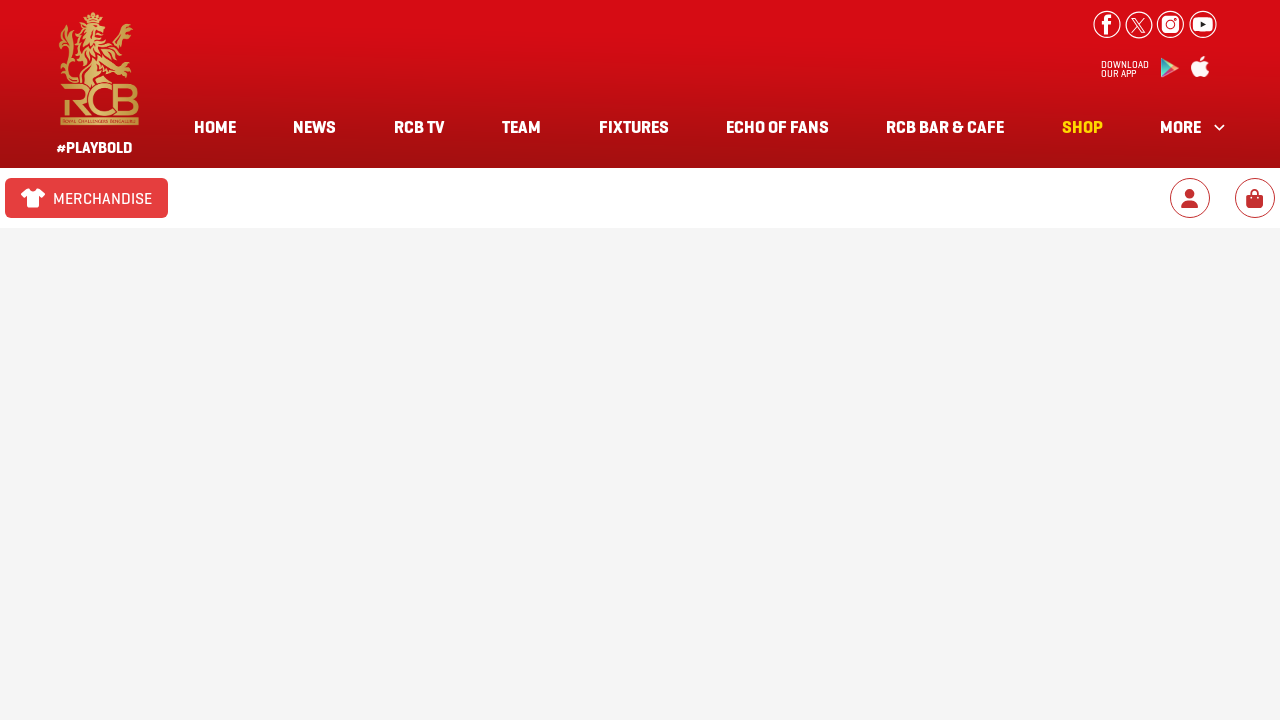

Waited 2 seconds for potential buttons to appear
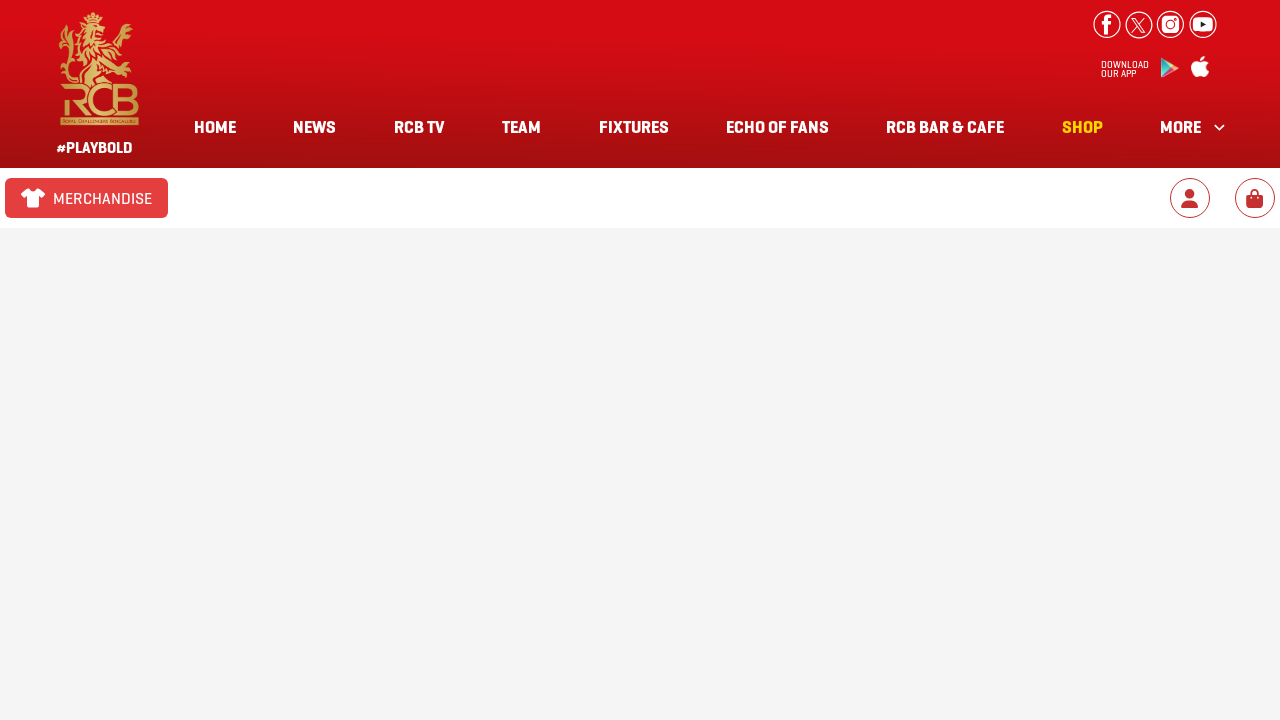

Counted BUY TICKETS buttons: 0 found
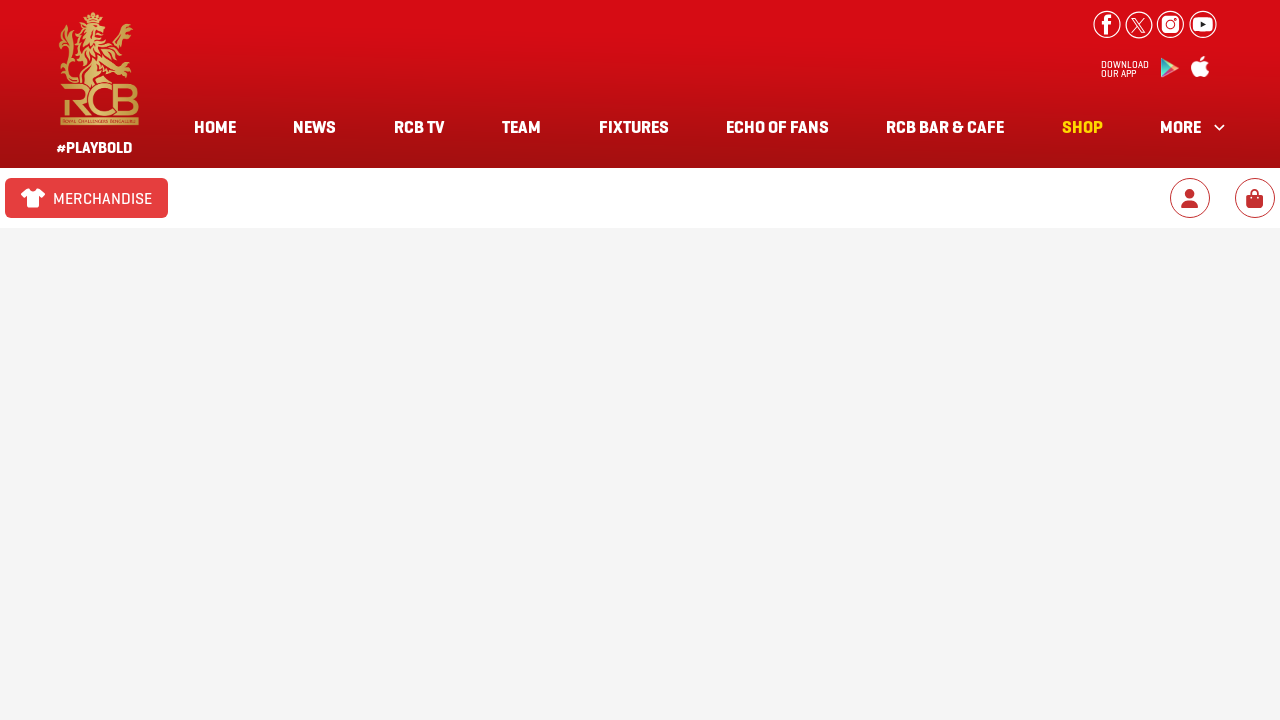

Tickets may not be available - found only 0 BUY TICKETS buttons (< 3)
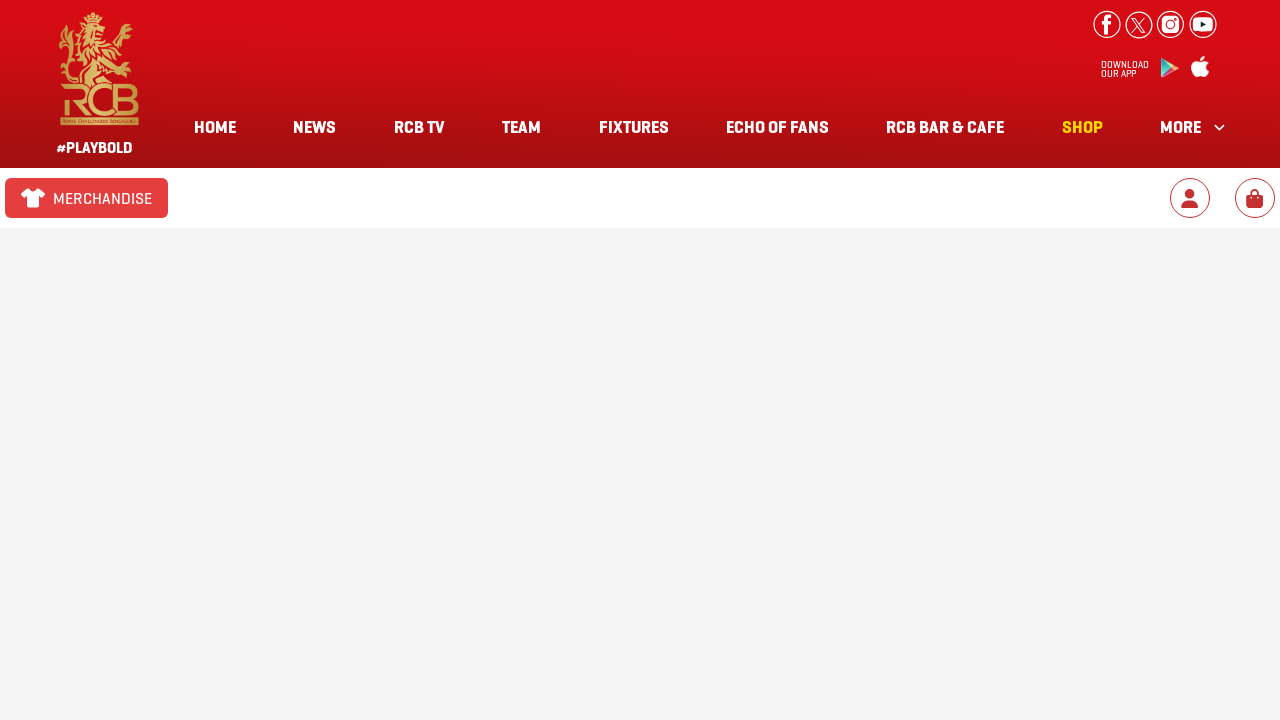

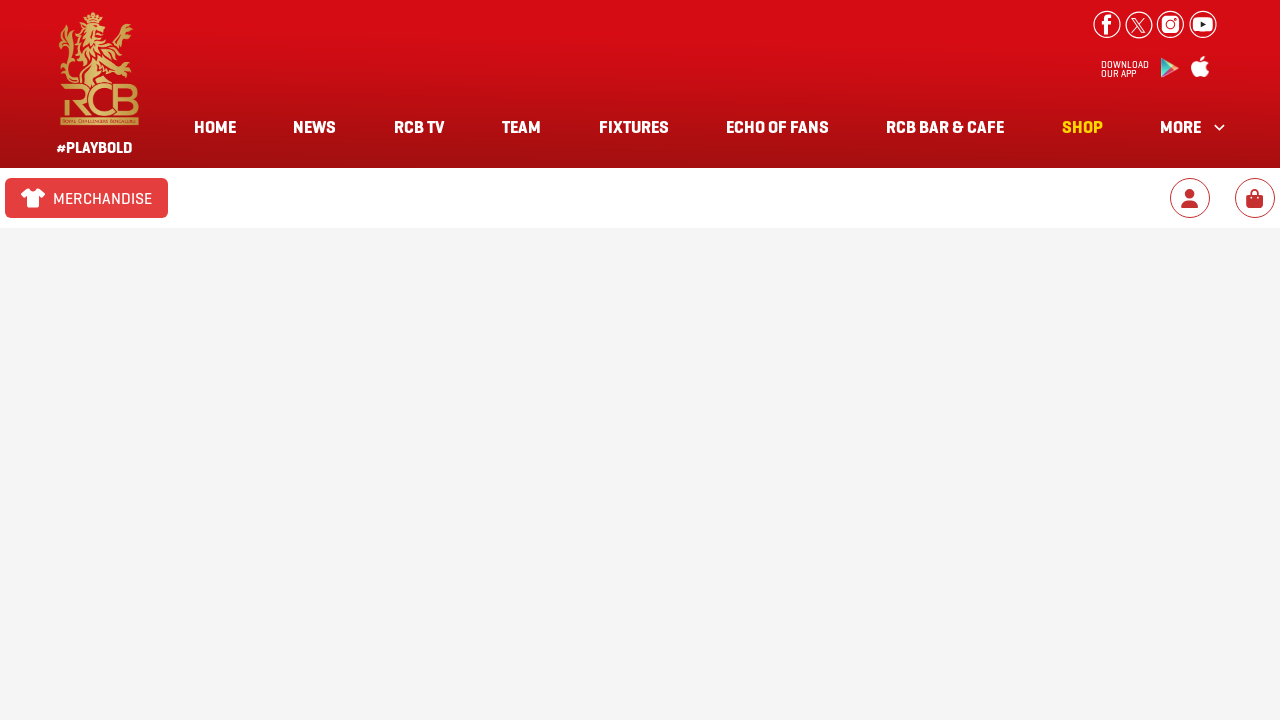